Tests multi-selection functionality by selecting odd-numbered items (1st, 3rd, 5th, 7th) from a selectable list using Ctrl+click

Starting URL: https://jqueryui.com/selectable/

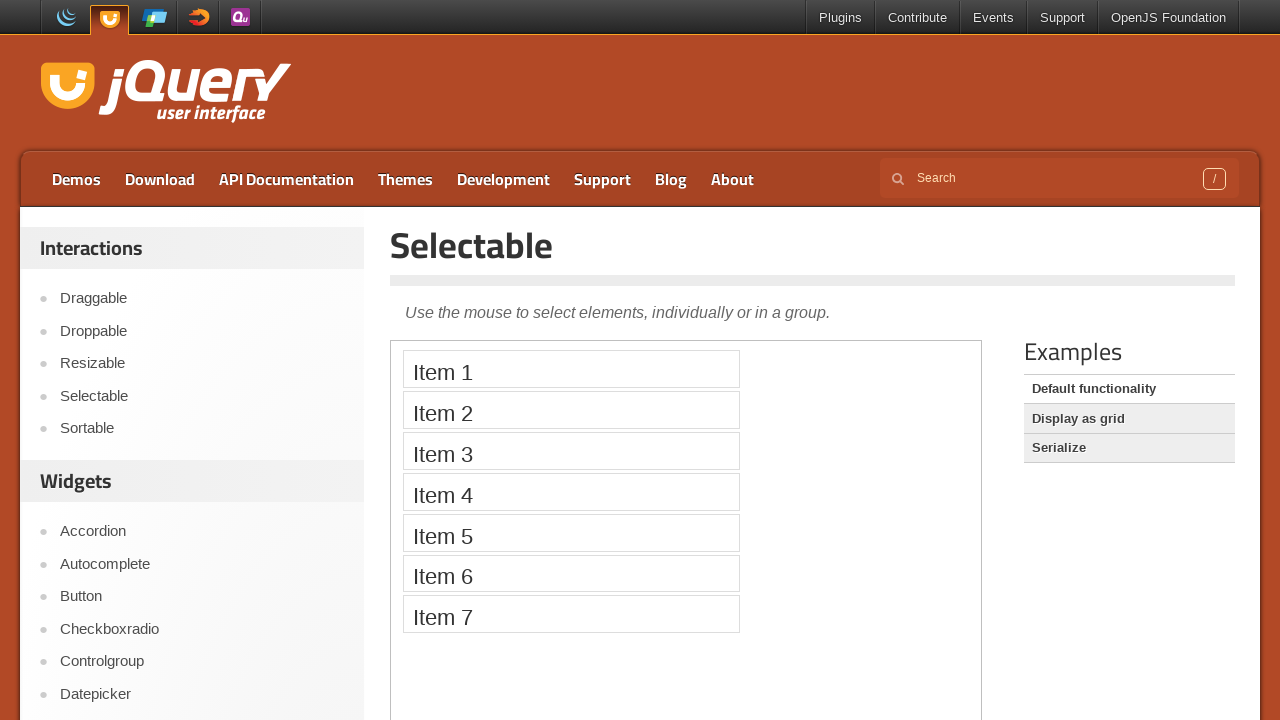

Located the iframe containing the selectable demo
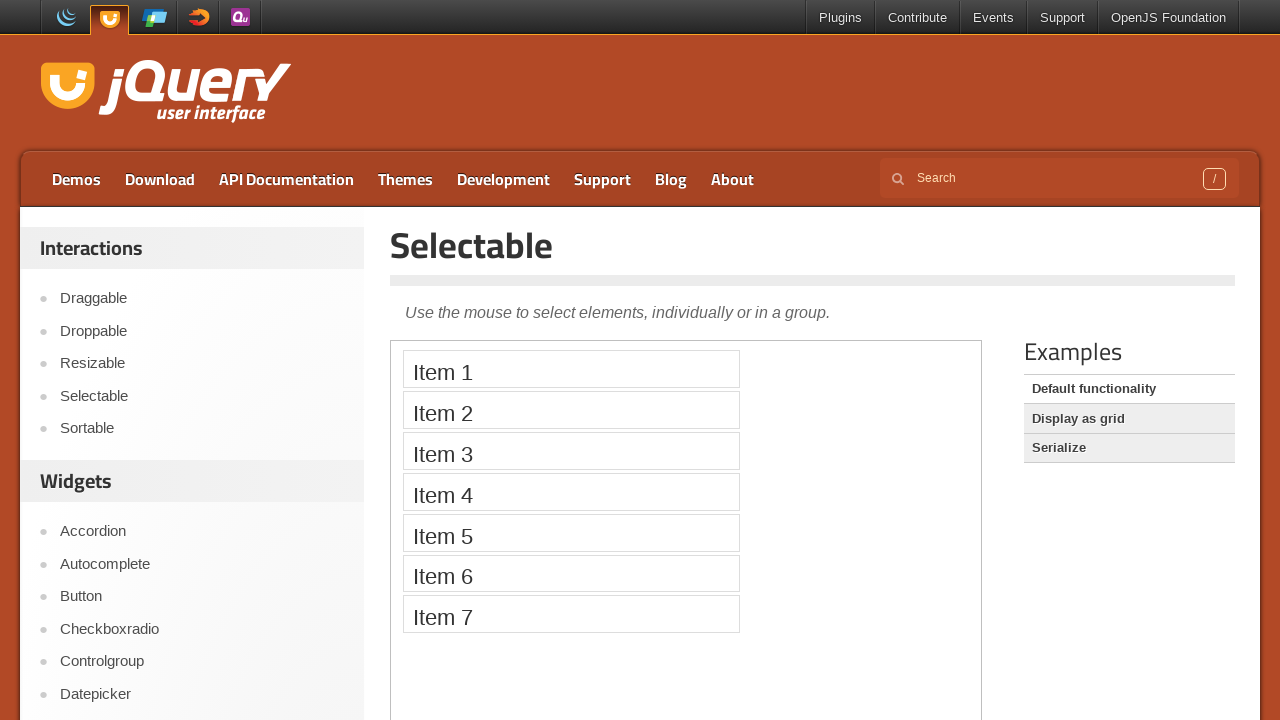

Got the owner page of the iframe
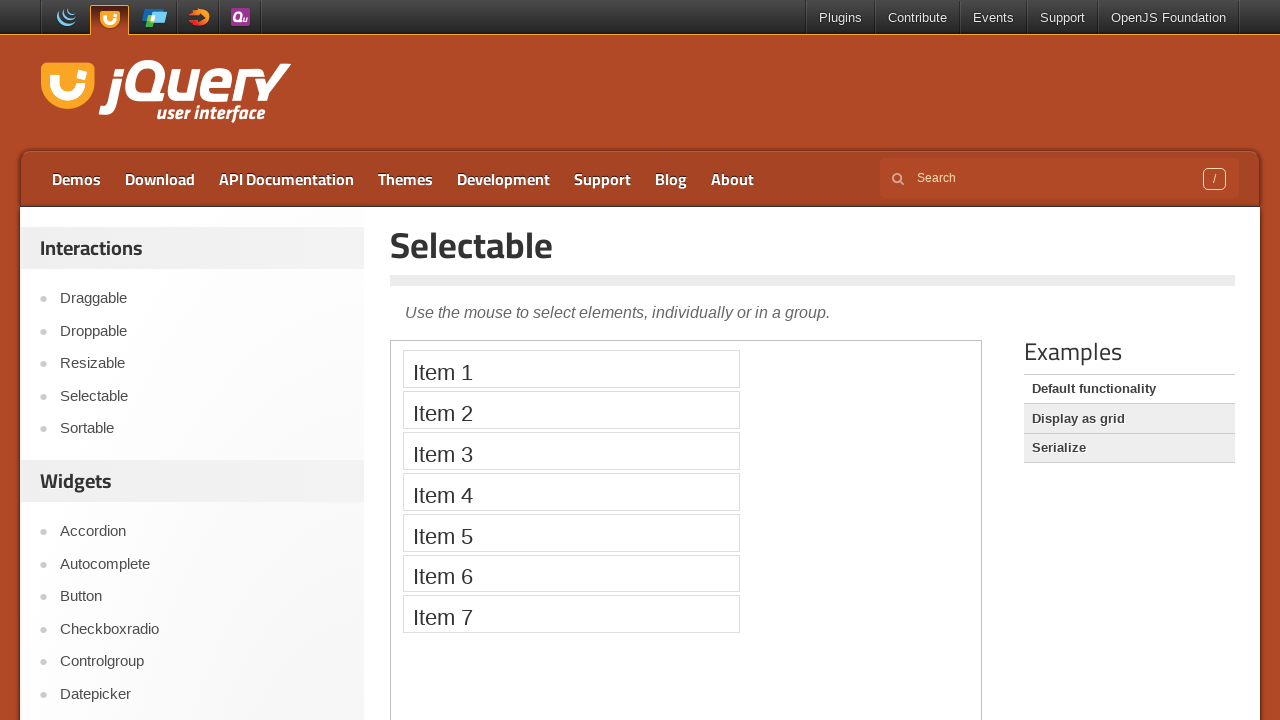

Pressed down Ctrl key to start multi-selection mode
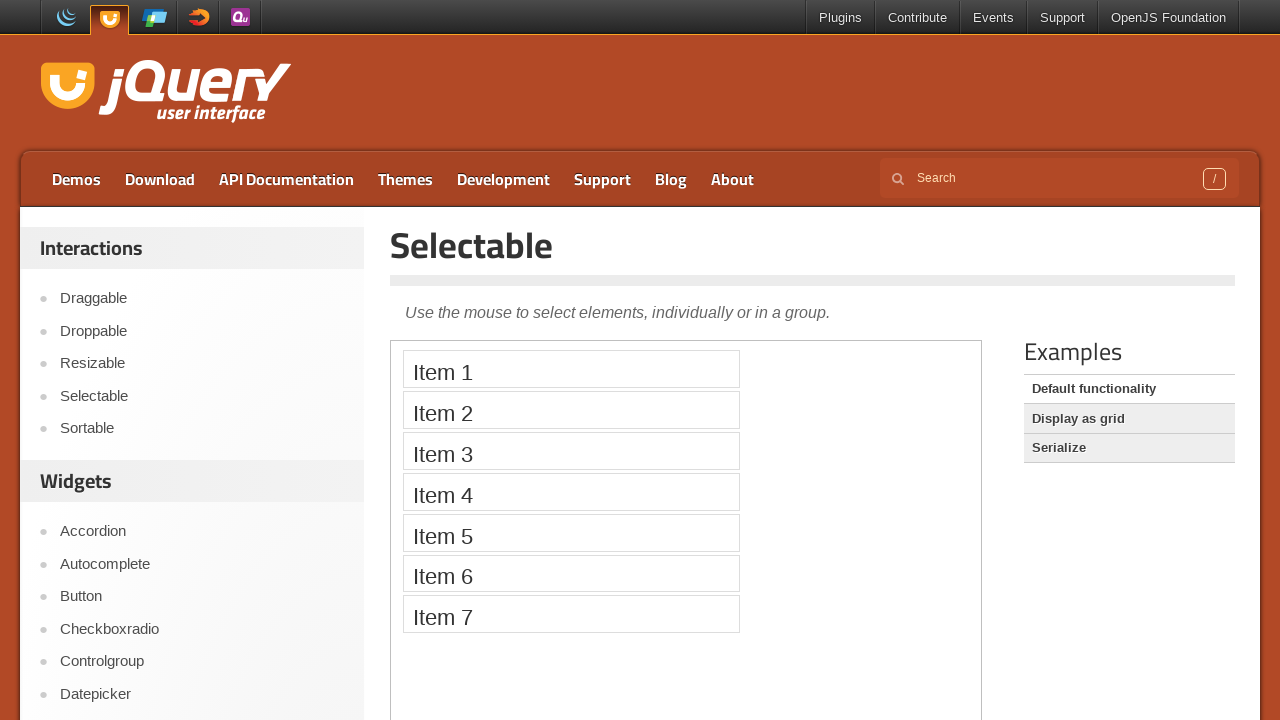

Ctrl+clicked odd-numbered item 1 at (571, 369) on iframe >> nth=0 >> internal:control=enter-frame >> //ol[@id='selectable']/li[1]
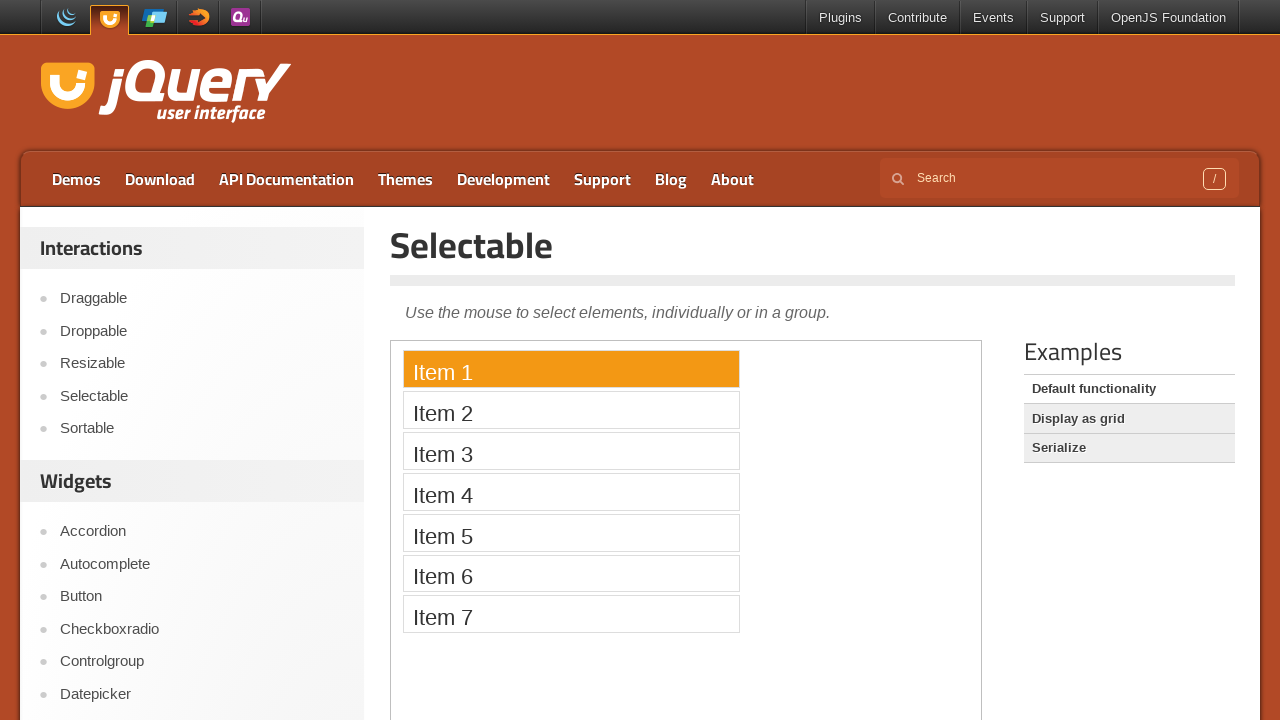

Ctrl+clicked odd-numbered item 3 at (571, 451) on iframe >> nth=0 >> internal:control=enter-frame >> //ol[@id='selectable']/li[3]
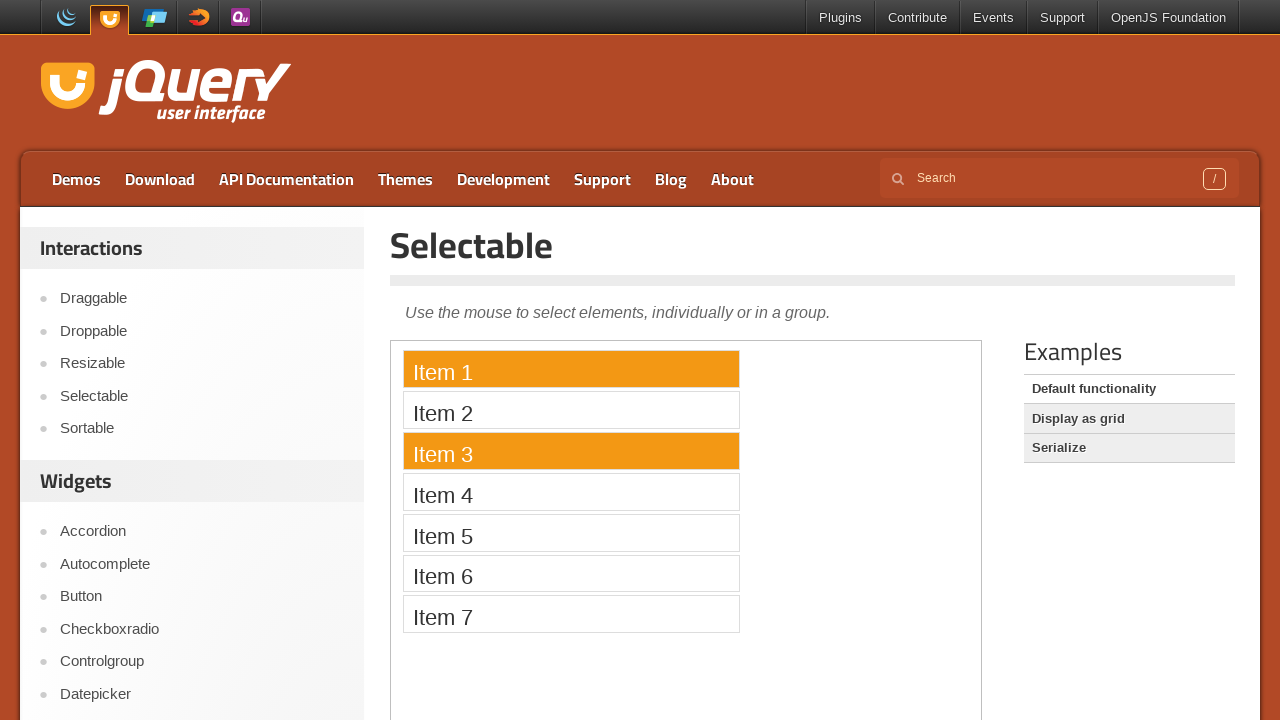

Ctrl+clicked odd-numbered item 5 at (571, 532) on iframe >> nth=0 >> internal:control=enter-frame >> //ol[@id='selectable']/li[5]
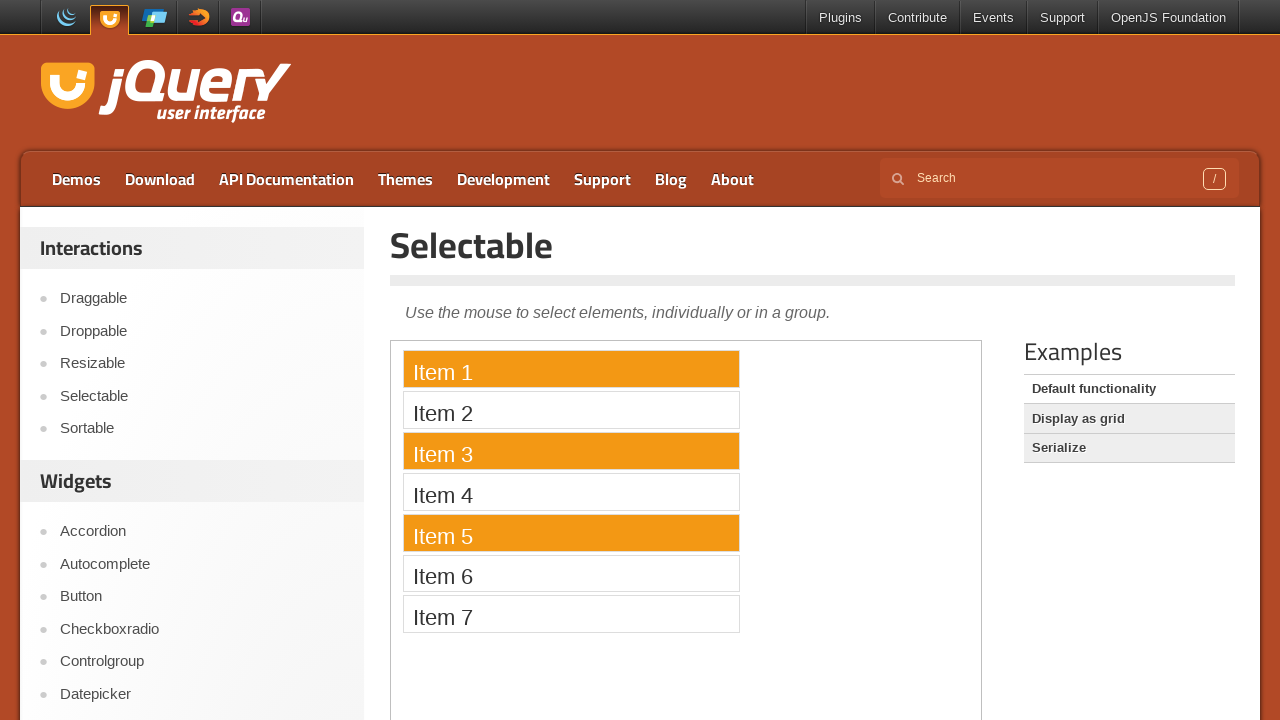

Ctrl+clicked odd-numbered item 7 at (571, 614) on iframe >> nth=0 >> internal:control=enter-frame >> //ol[@id='selectable']/li[7]
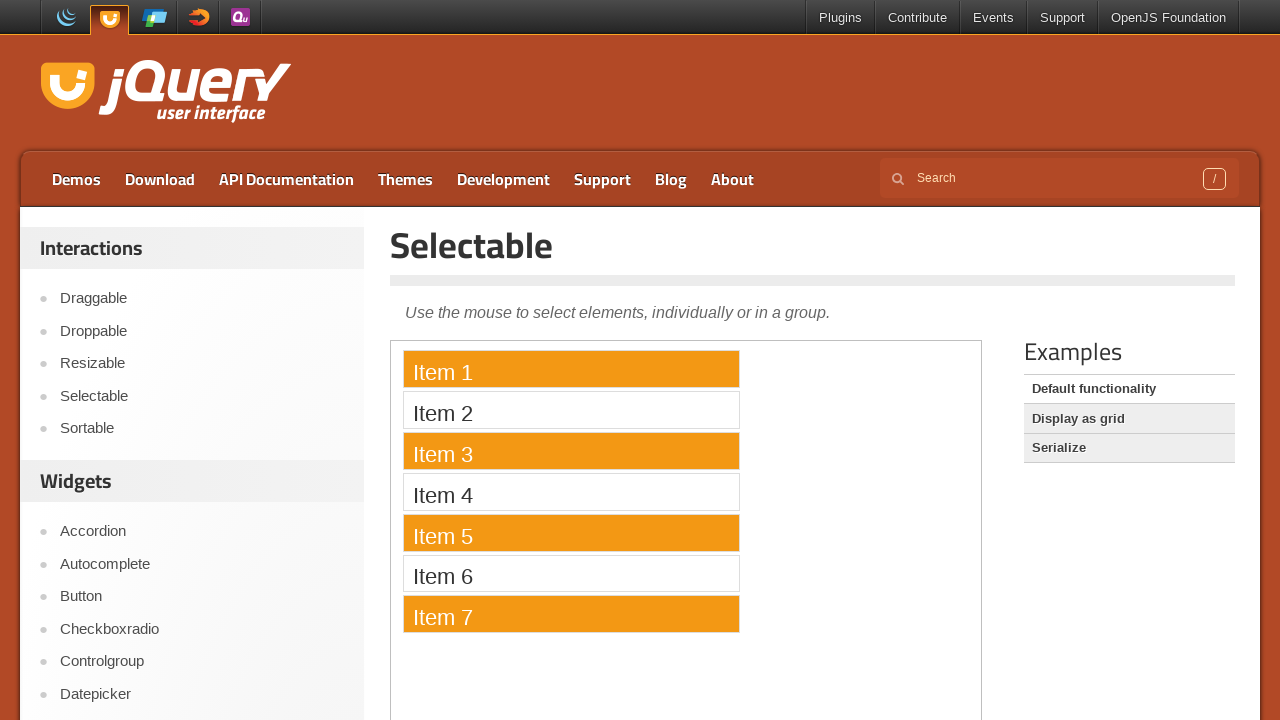

Released Ctrl key to complete multi-selection
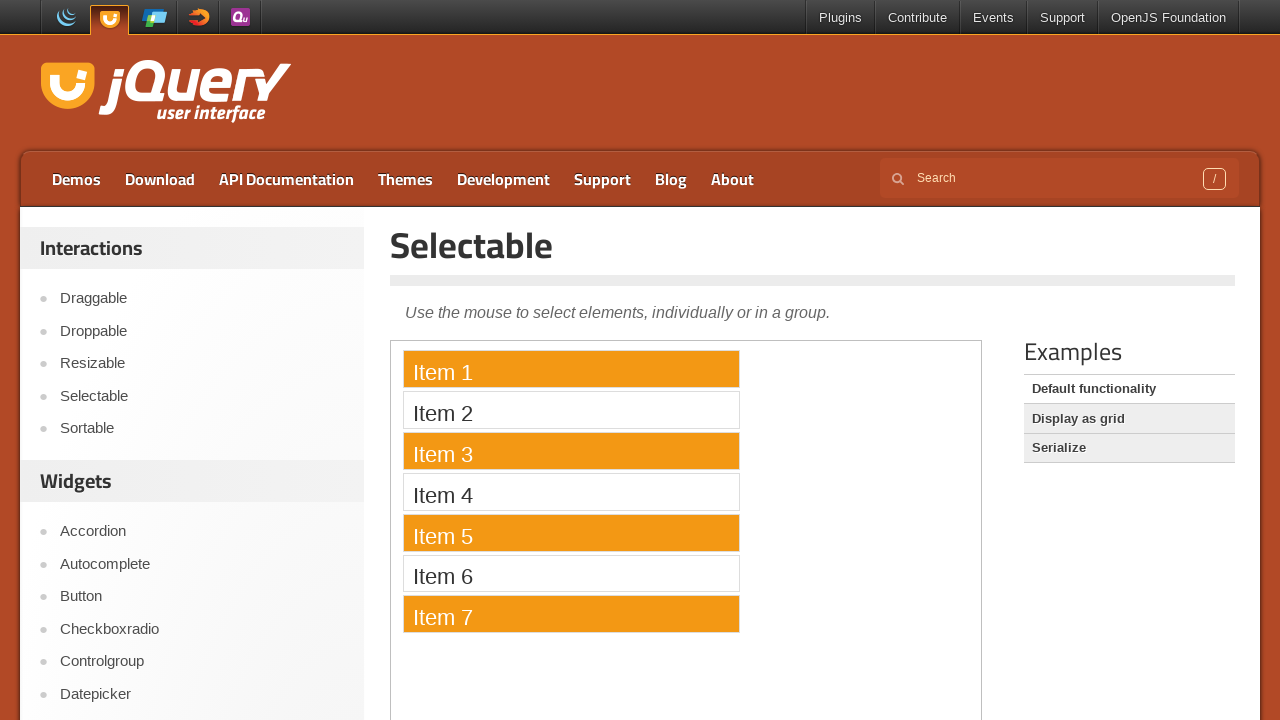

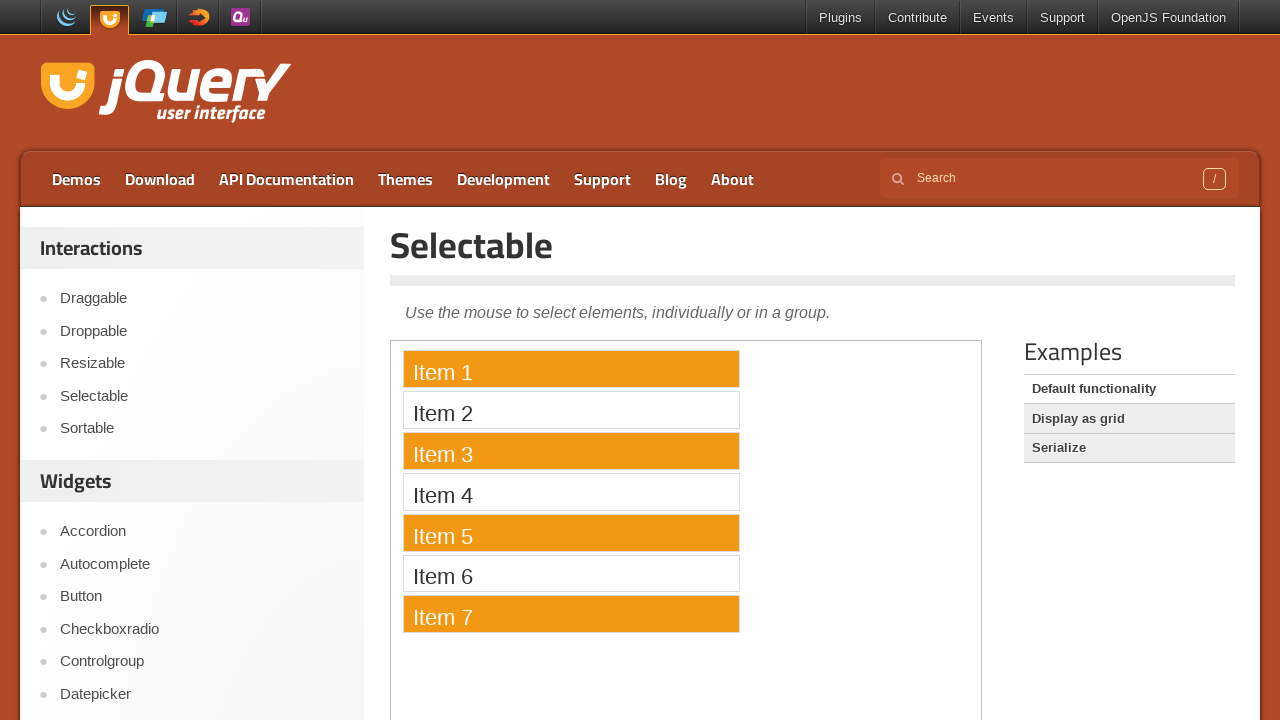